Tests keyboard actions by typing text in uppercase using SHIFT key modifier in a text box form field

Starting URL: https://demoqa.com/text-box

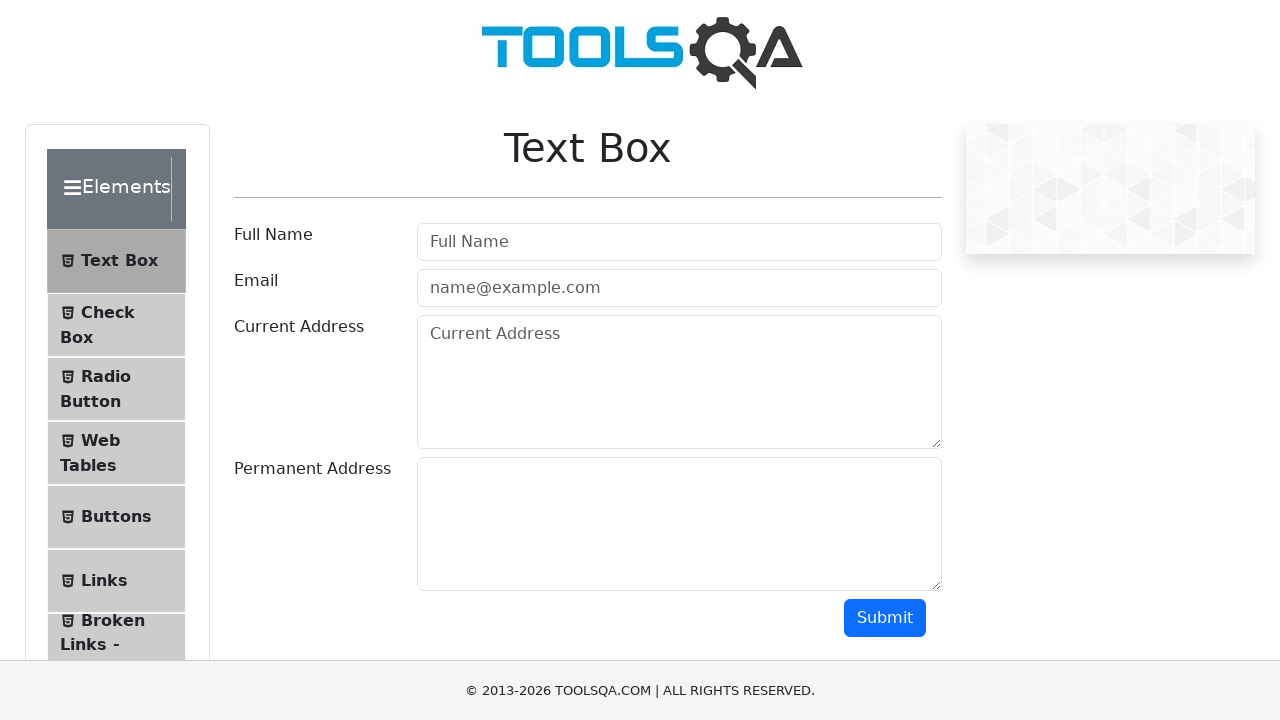

Pressed Shift+D to type uppercase 'D' in userName field on #userName
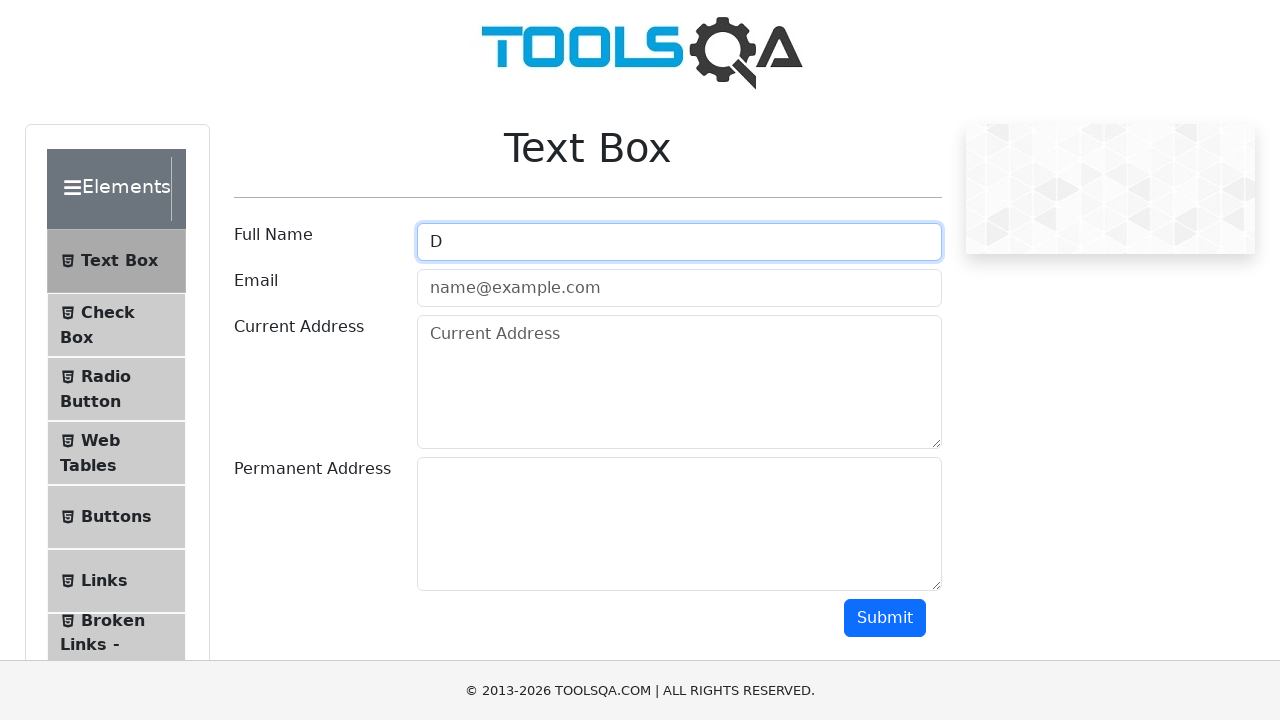

Pressed Shift+U to type uppercase 'U' in userName field on #userName
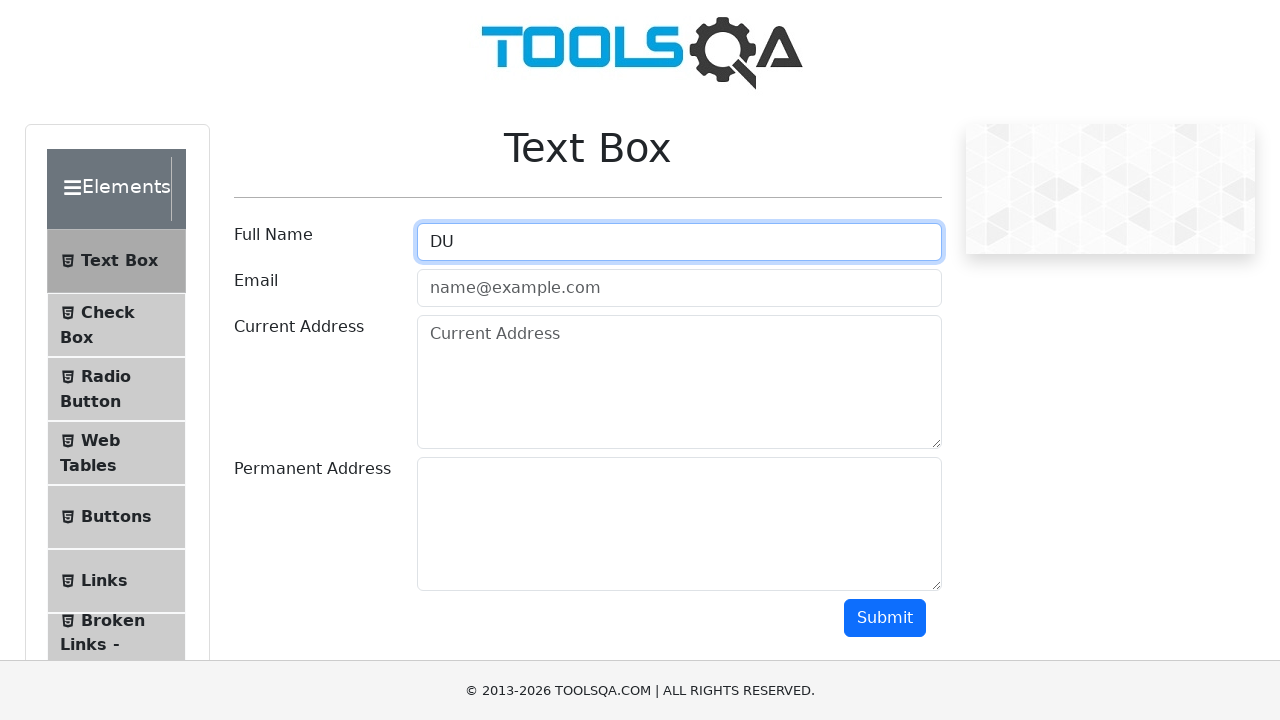

Pressed Shift+R to type uppercase 'R' in userName field on #userName
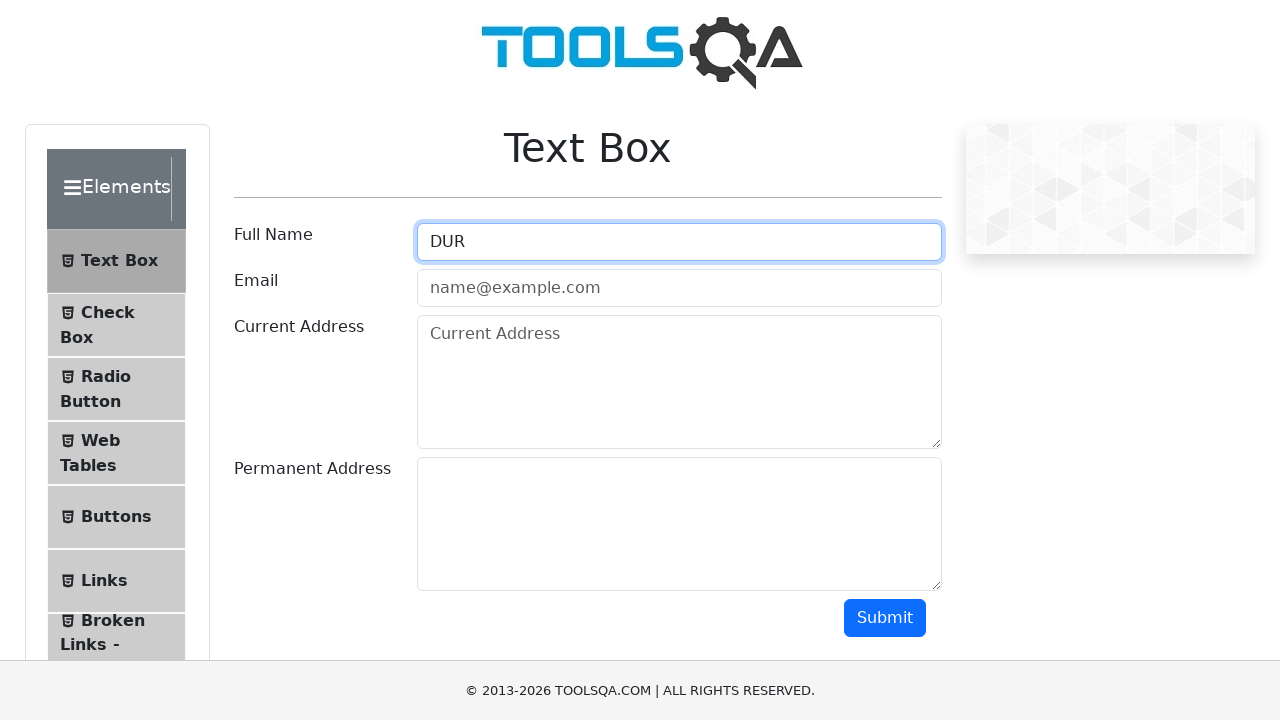

Pressed Shift+G to type uppercase 'G' in userName field on #userName
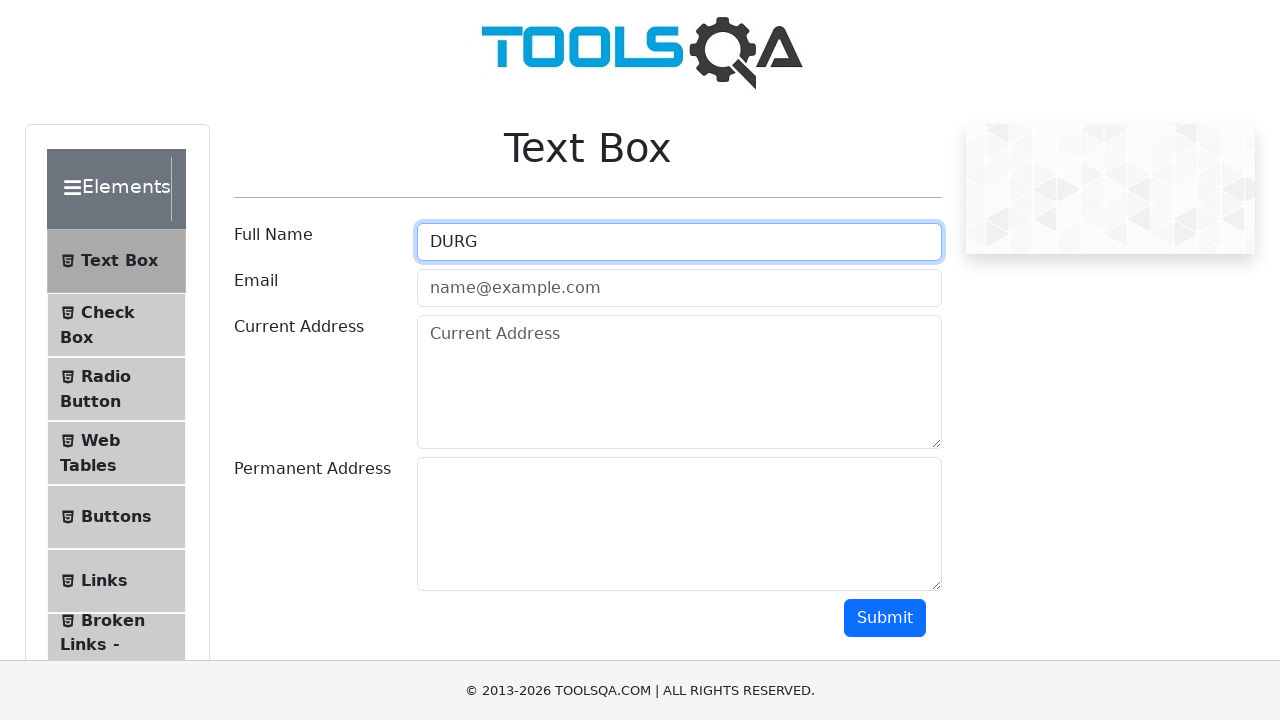

Pressed Shift+E to type uppercase 'E' in userName field on #userName
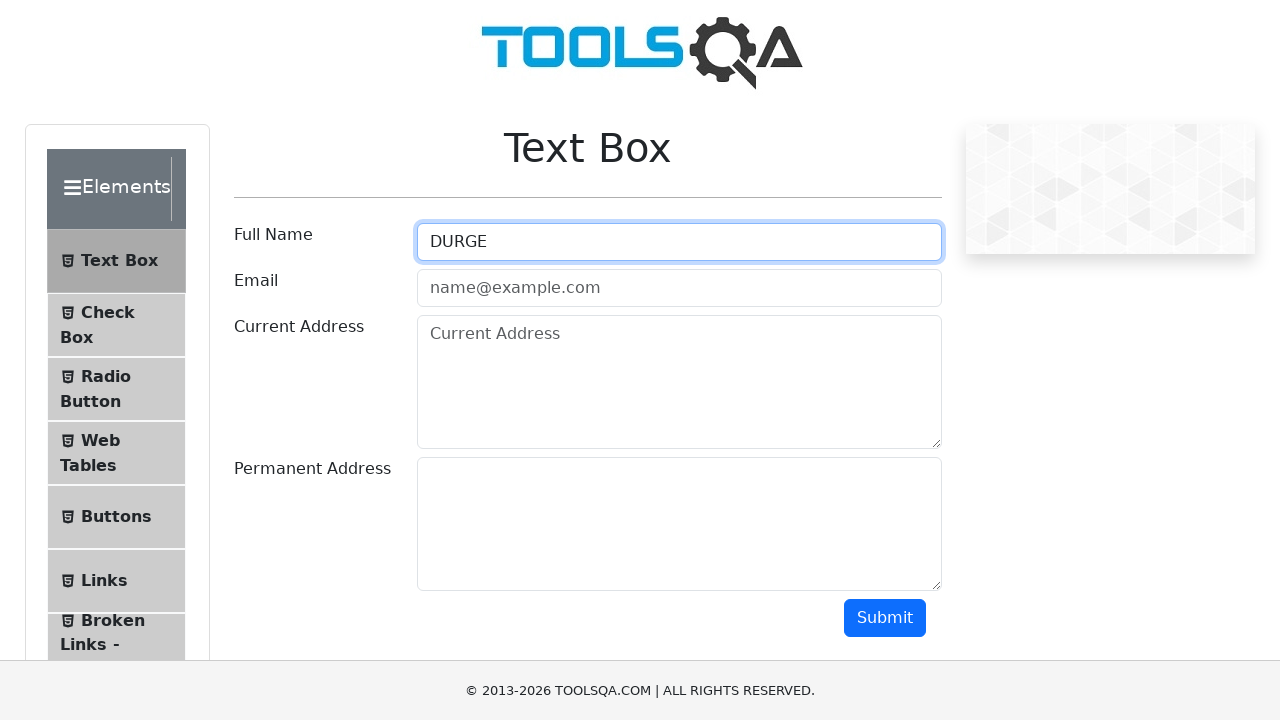

Pressed Shift+S to type uppercase 'S' in userName field on #userName
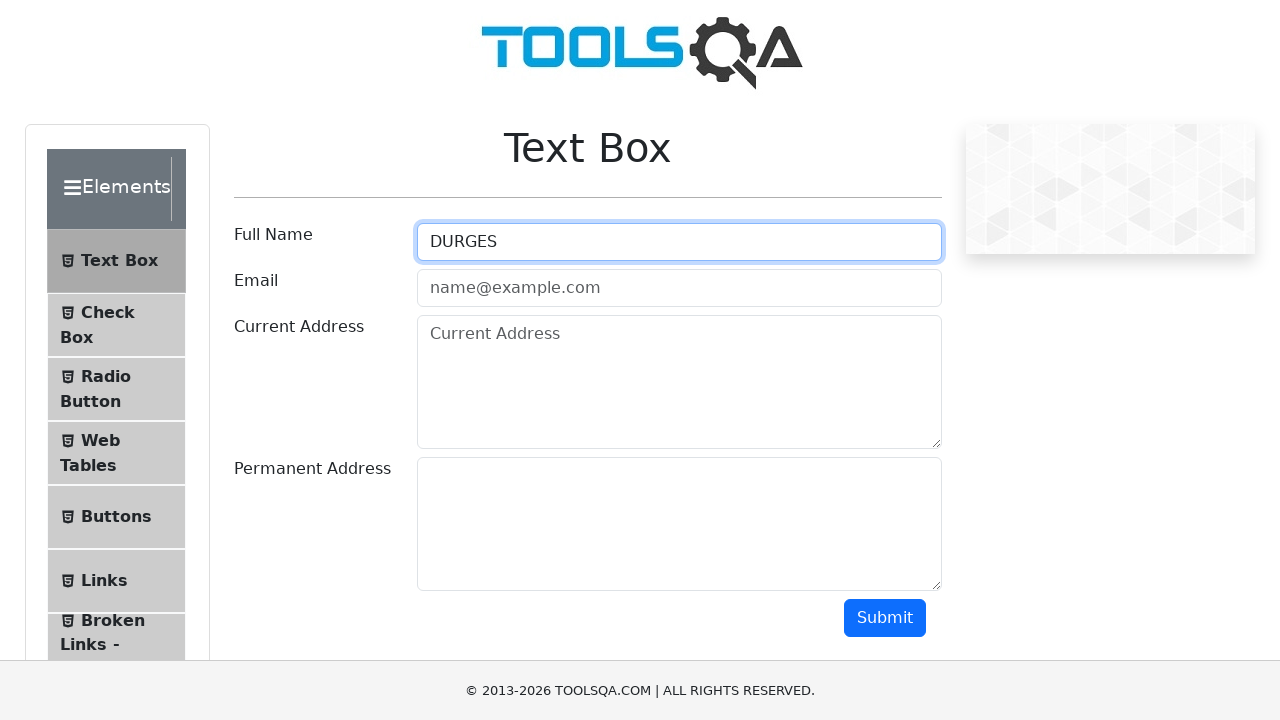

Pressed Shift+H to type uppercase 'H' in userName field, completing 'DURGESH' on #userName
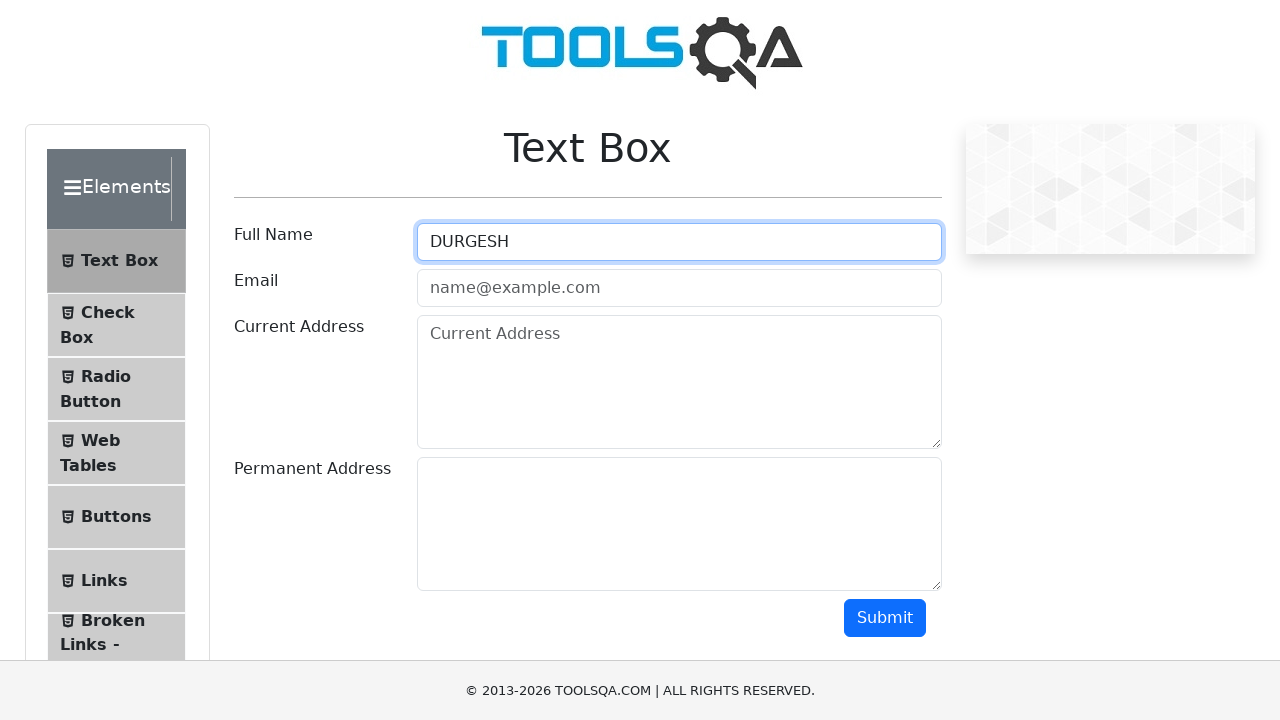

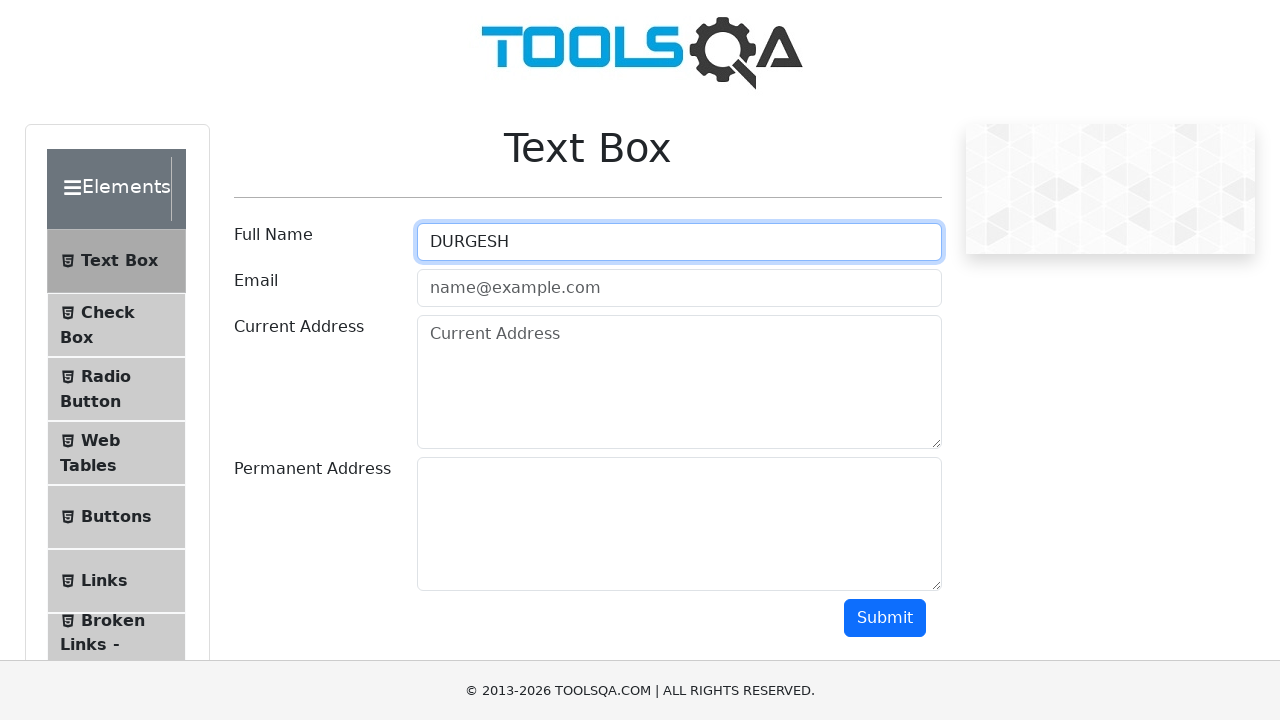